Tests the FAQ accordion section by clicking on each of the 8 question buttons and verifying that their answer panels are displayed after clicking.

Starting URL: https://qa-scooter.praktikum-services.ru/

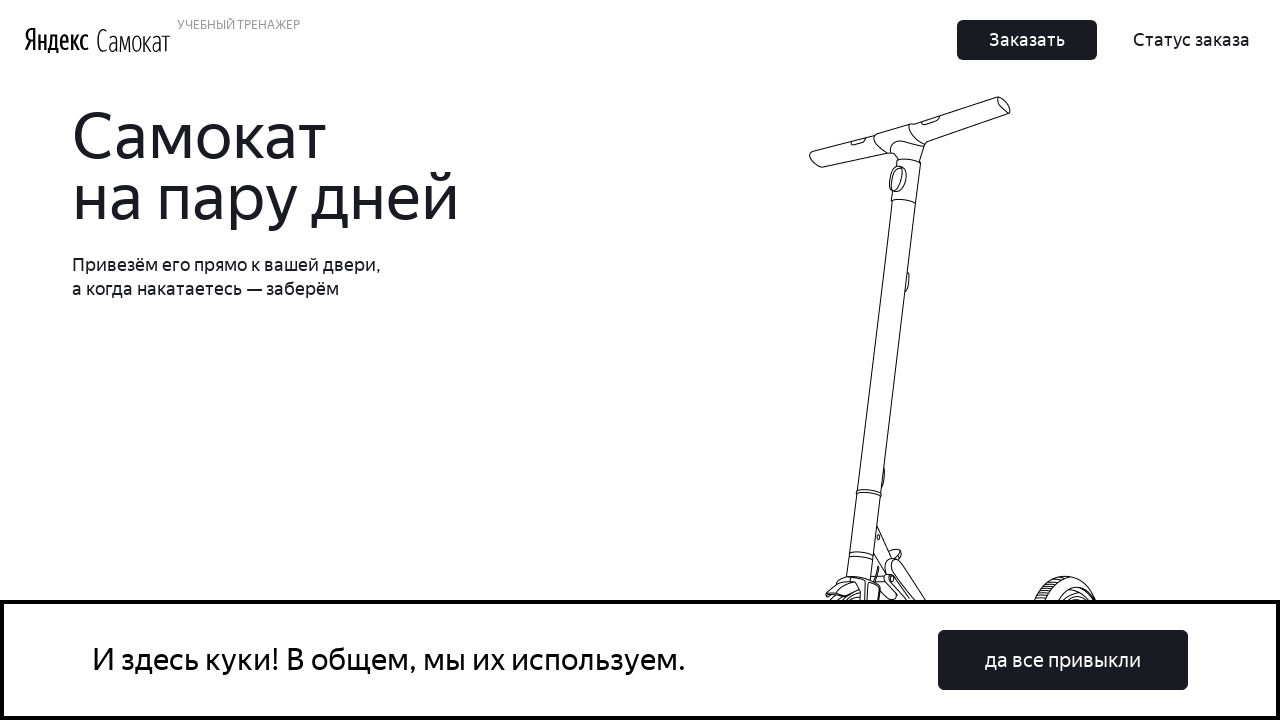

Waited for FAQ section 'Вопросы о важном' to be visible
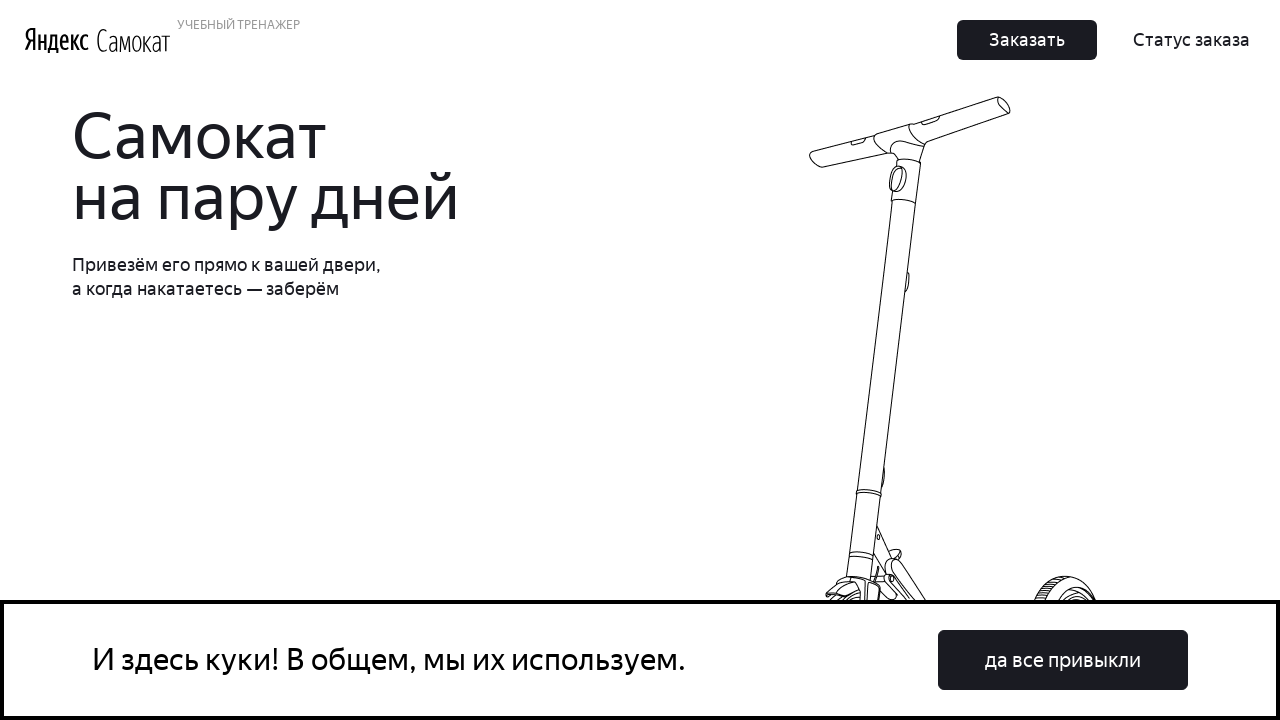

Scrolled to FAQ section 'Вопросы о важном'
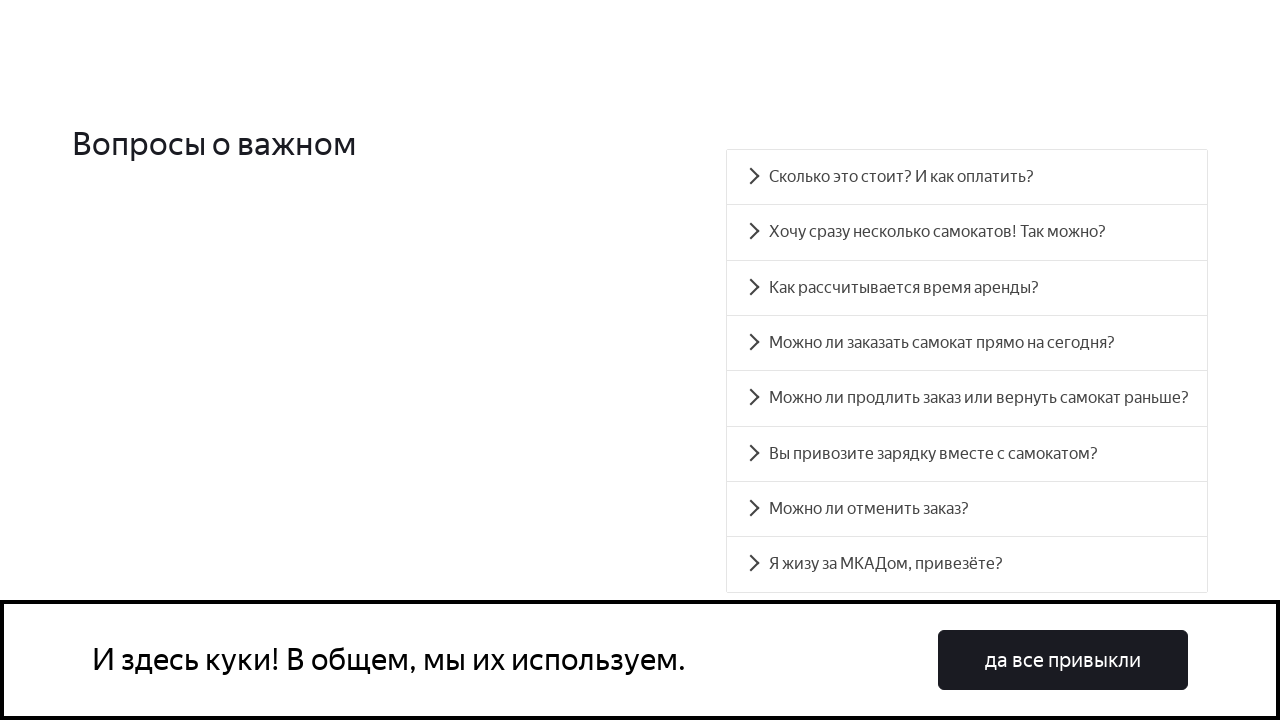

Clicked question 1: 'Сколько это стоит? И как оплатить?' at (967, 177) on xpath=//div[text()='Сколько это стоит? И как оплатить?']/parent::div
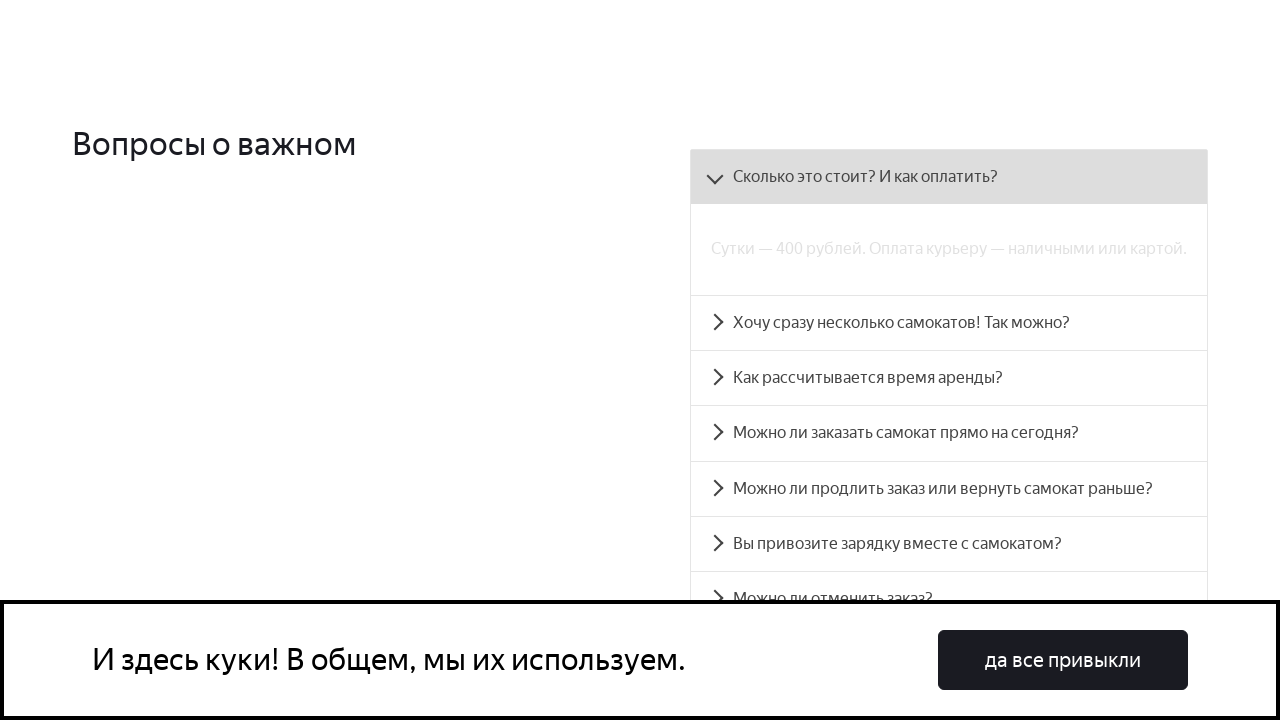

Waited for answer panel of question 1 to display
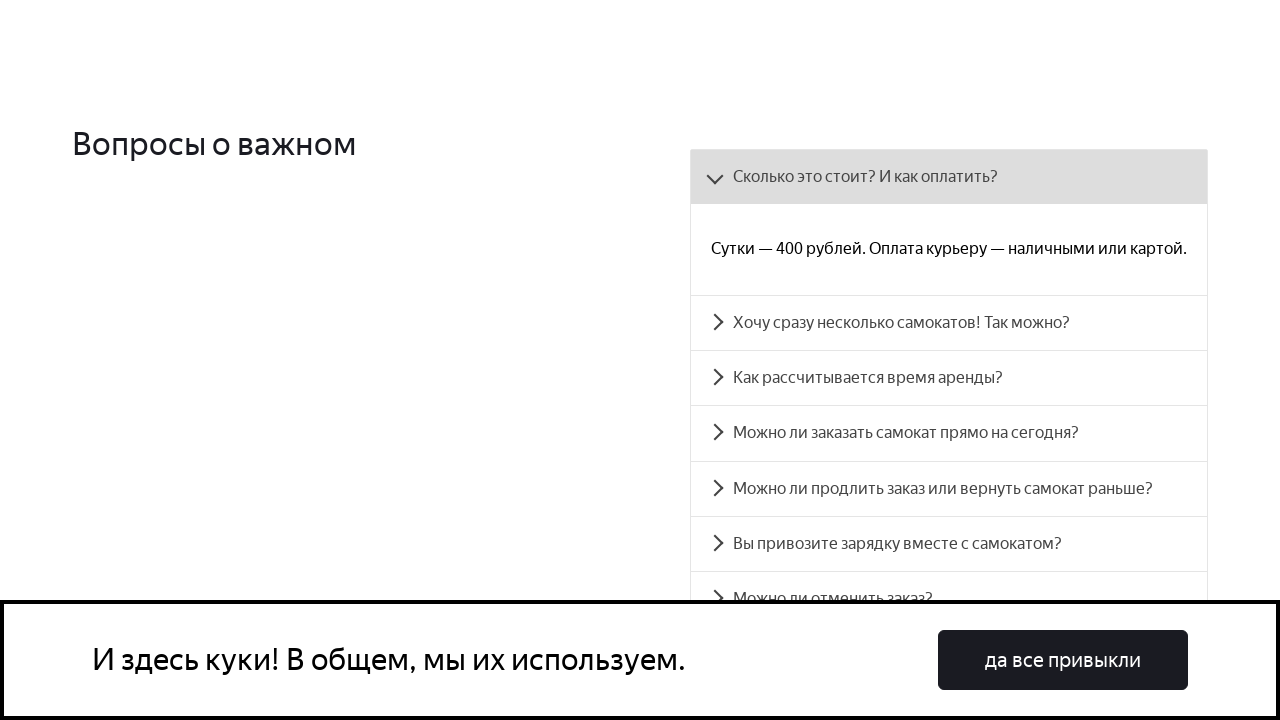

Clicked question 2: 'Хочу сразу несколько самокатов! Так можно?' at (949, 323) on xpath=//div[text()='Хочу сразу несколько самокатов! Так можно?']/parent::div
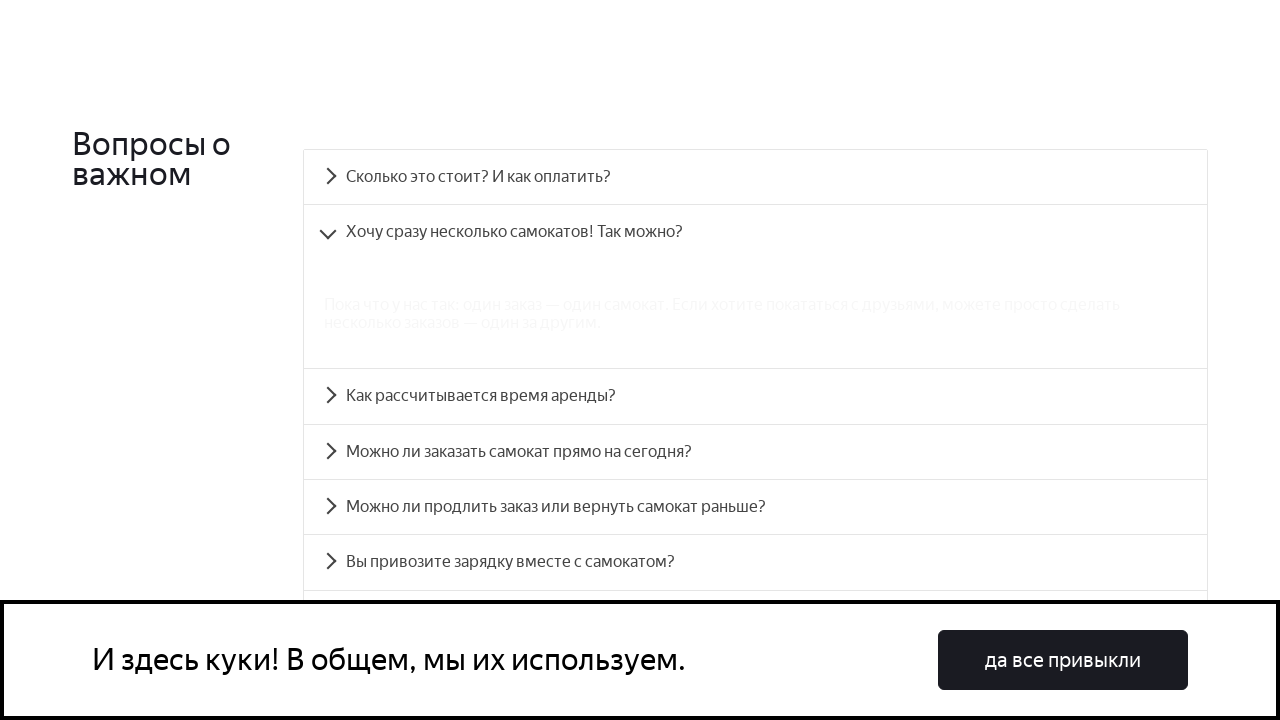

Waited for answer panel of question 2 to display
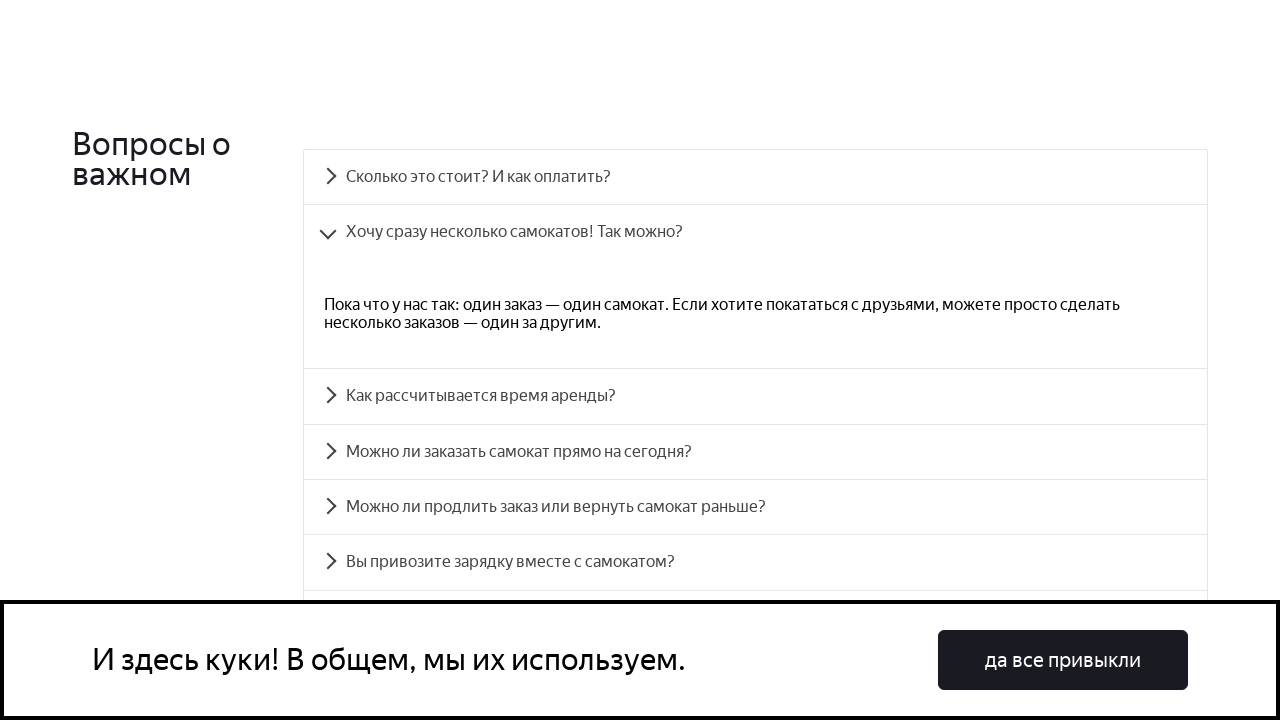

Clicked question 3: 'Как рассчитывается время аренды?' at (755, 396) on xpath=//div[text()='Как рассчитывается время аренды?']/parent::div
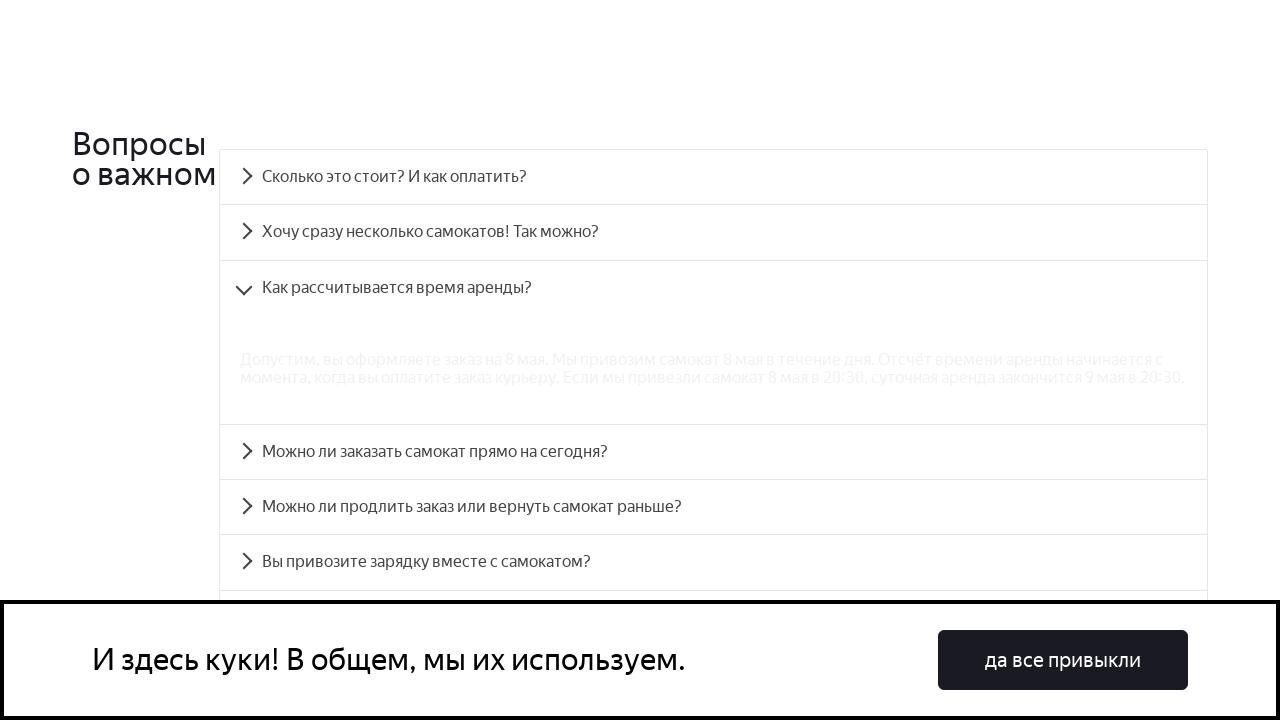

Waited for answer panel of question 3 to display
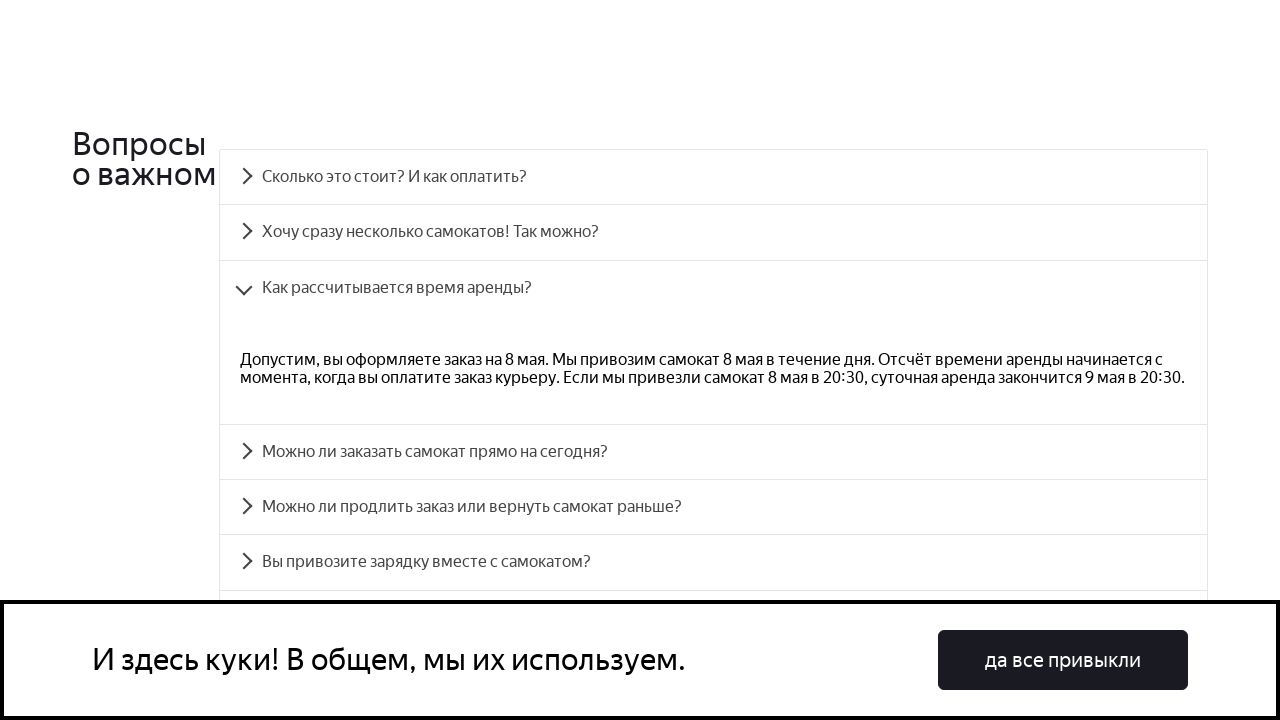

Clicked question 4: 'Можно ли заказать самокат прямо на сегодня?' at (714, 452) on xpath=//div[text()='Можно ли заказать самокат прямо на сегодня?']/parent::div
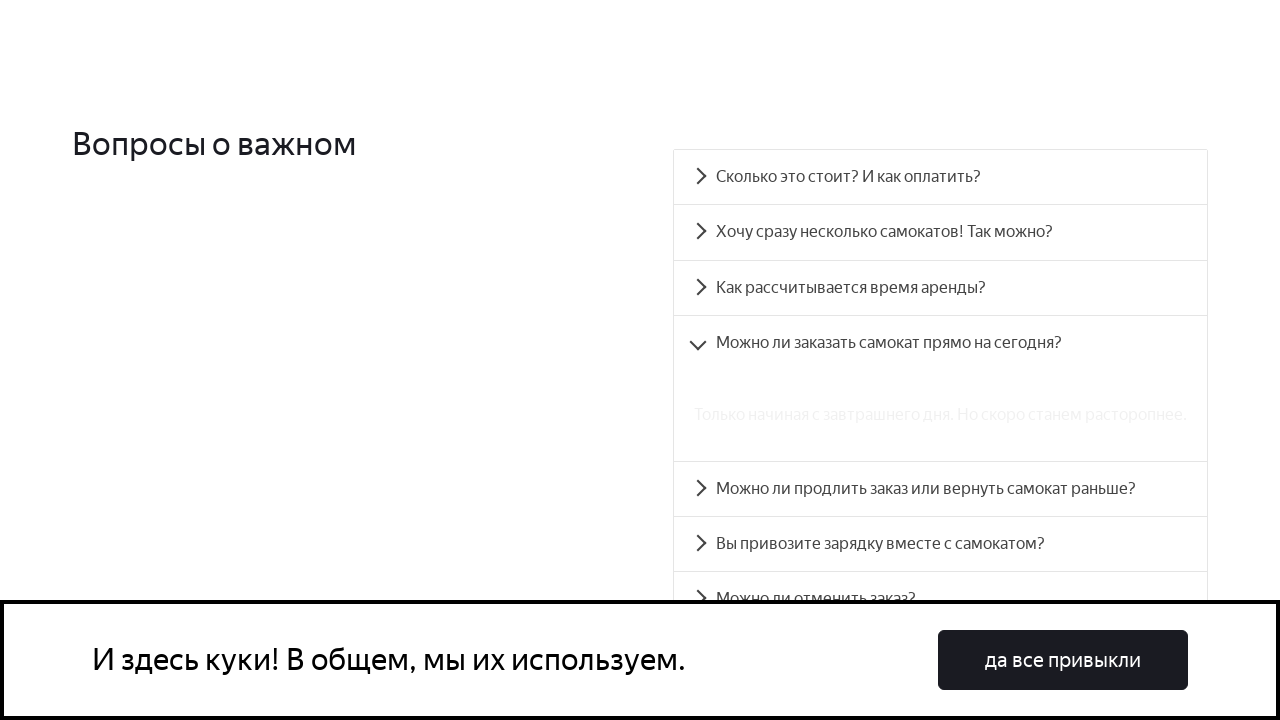

Waited for answer panel of question 4 to display
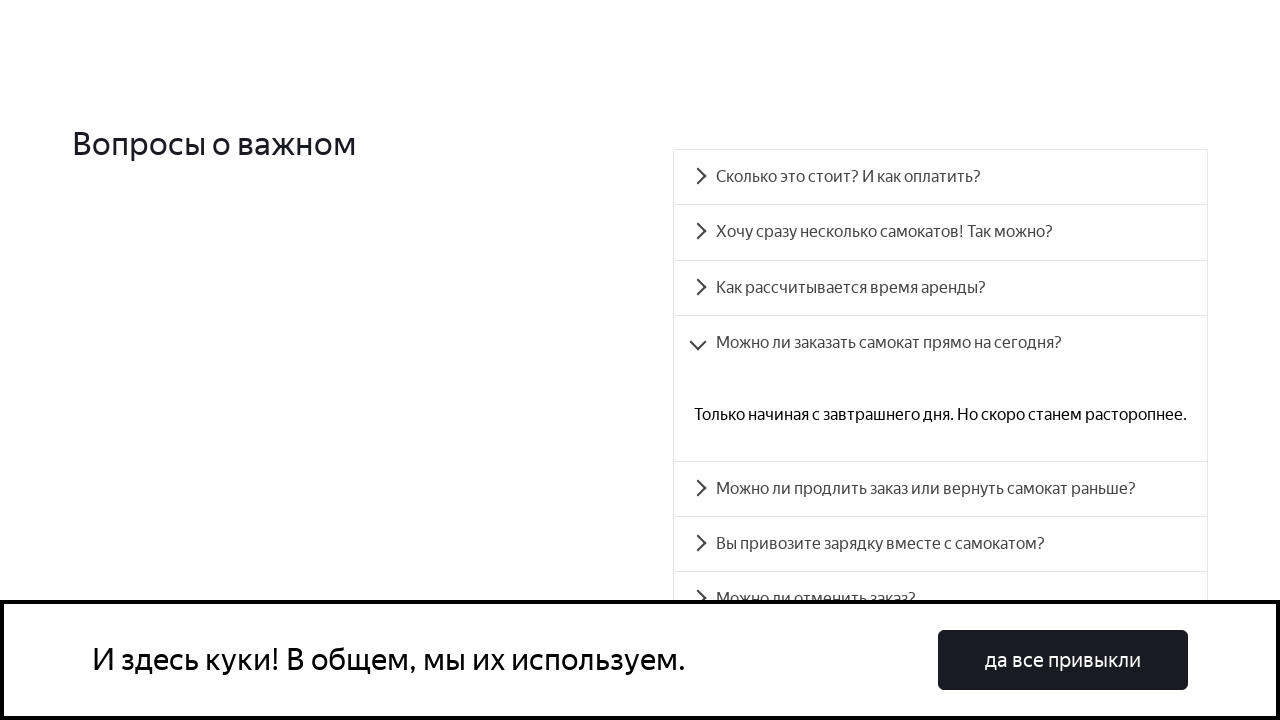

Clicked question 5: 'Можно ли продлить заказ или вернуть самокат раньше?' at (940, 489) on xpath=//div[text()='Можно ли продлить заказ или вернуть самокат раньше?']/parent
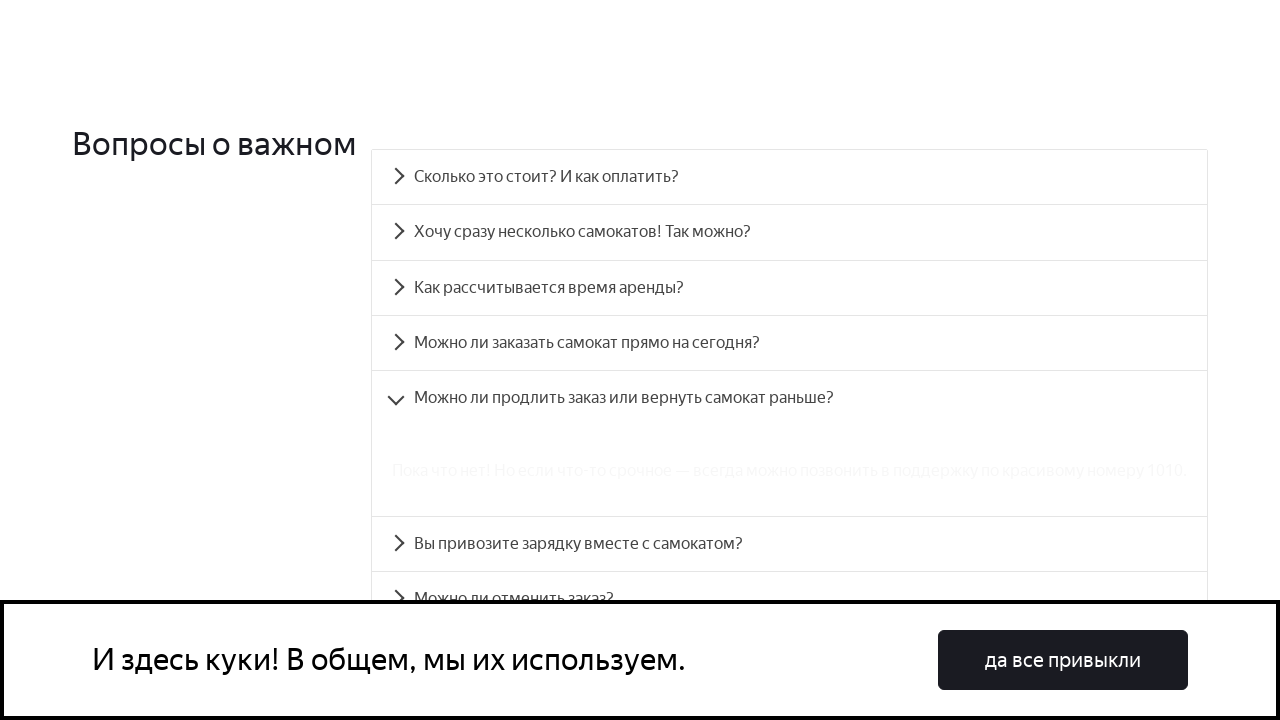

Waited for answer panel of question 5 to display
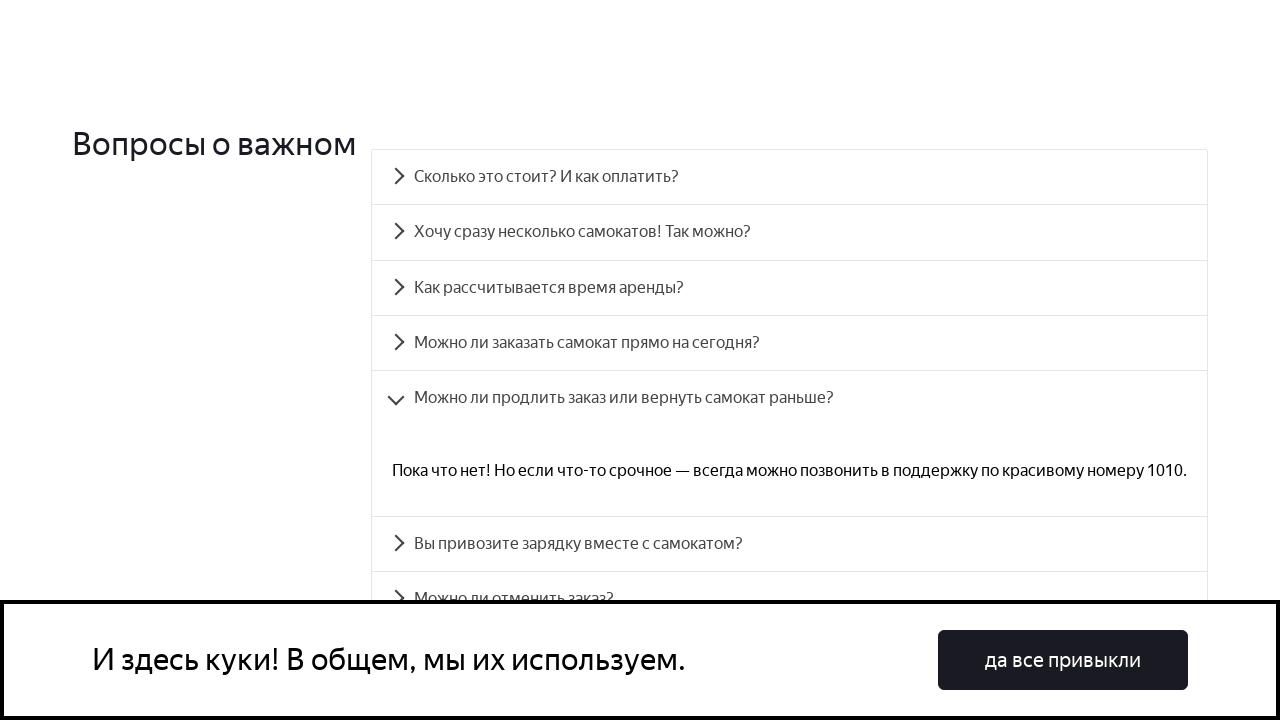

Clicked question 6: 'Вы привозите зарядку вместе с самокатом?' at (790, 544) on xpath=//div[text()='Вы привозите зарядку вместе с самокатом?']/parent::div
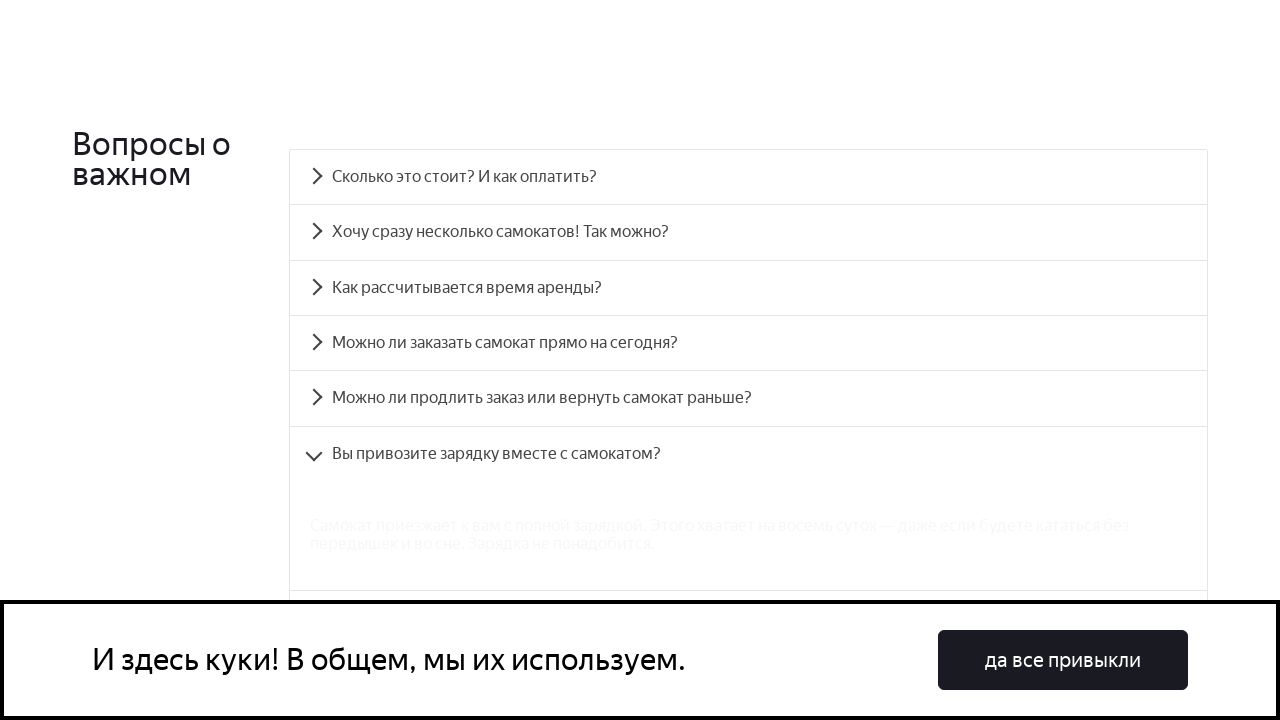

Waited for answer panel of question 6 to display
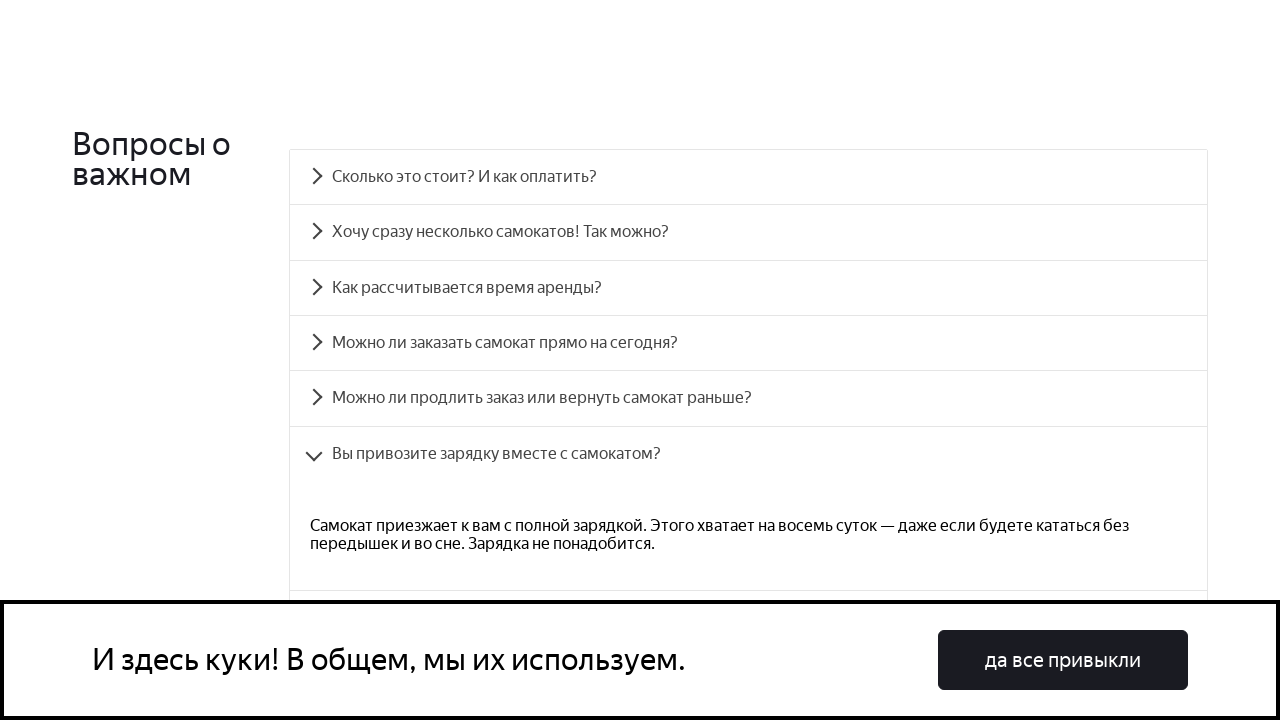

Clicked question 7: 'Можно ли отменить заказ?' at (748, 436) on xpath=//div[text()='Можно ли отменить заказ?']/parent::div
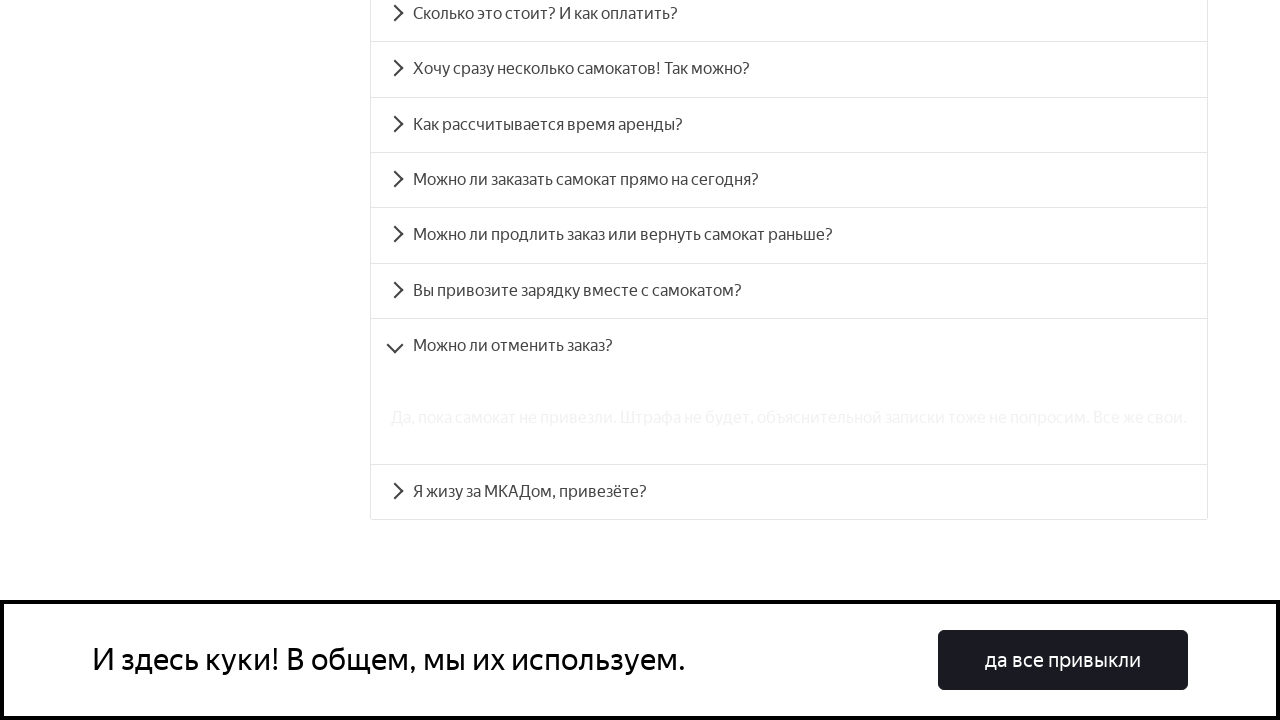

Waited for answer panel of question 7 to display
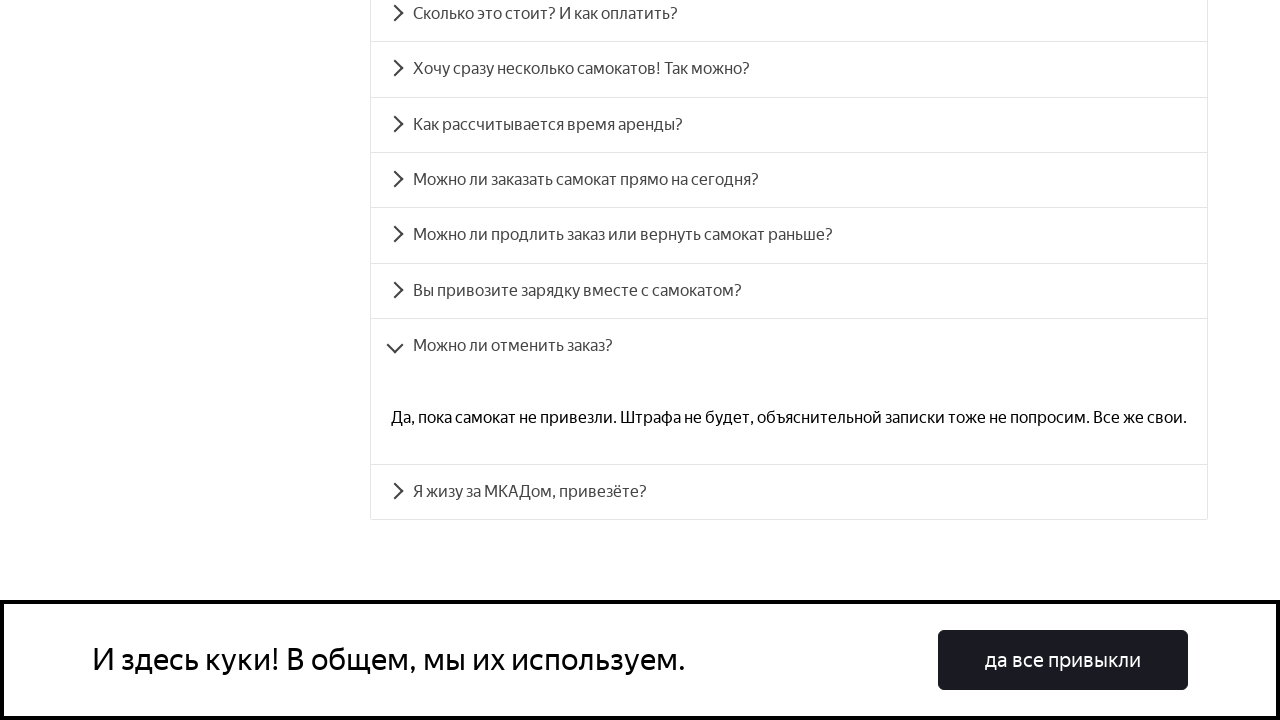

Clicked question 8: 'Я жизу за МКАДом, привезёте?' at (789, 492) on xpath=//div[text()='Я жизу за МКАДом, привезёте?']/parent::div
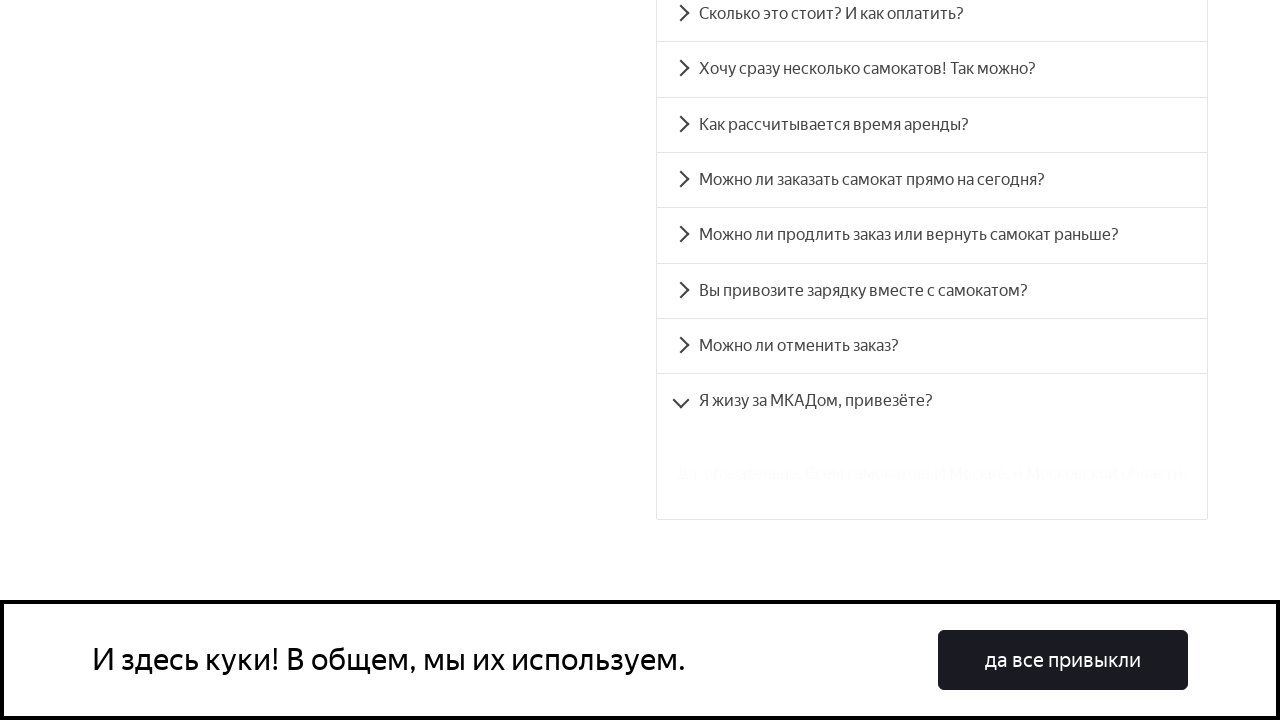

Waited for answer panel of question 8 to display
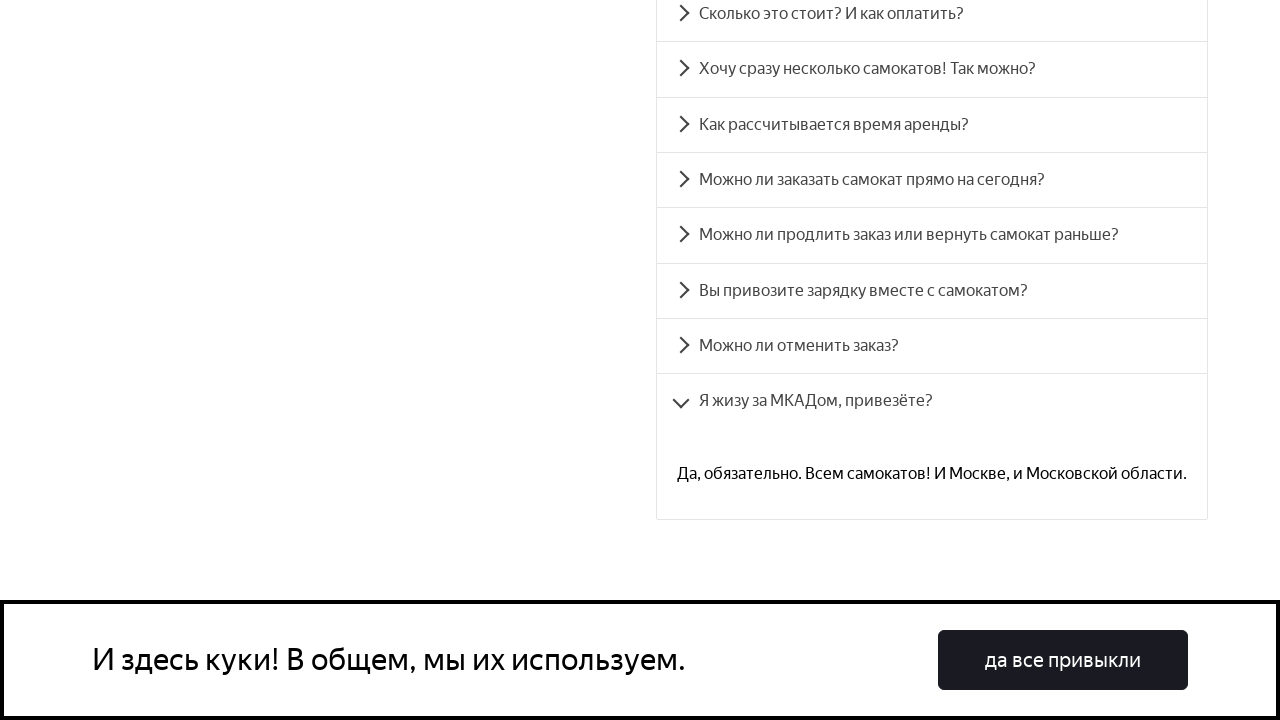

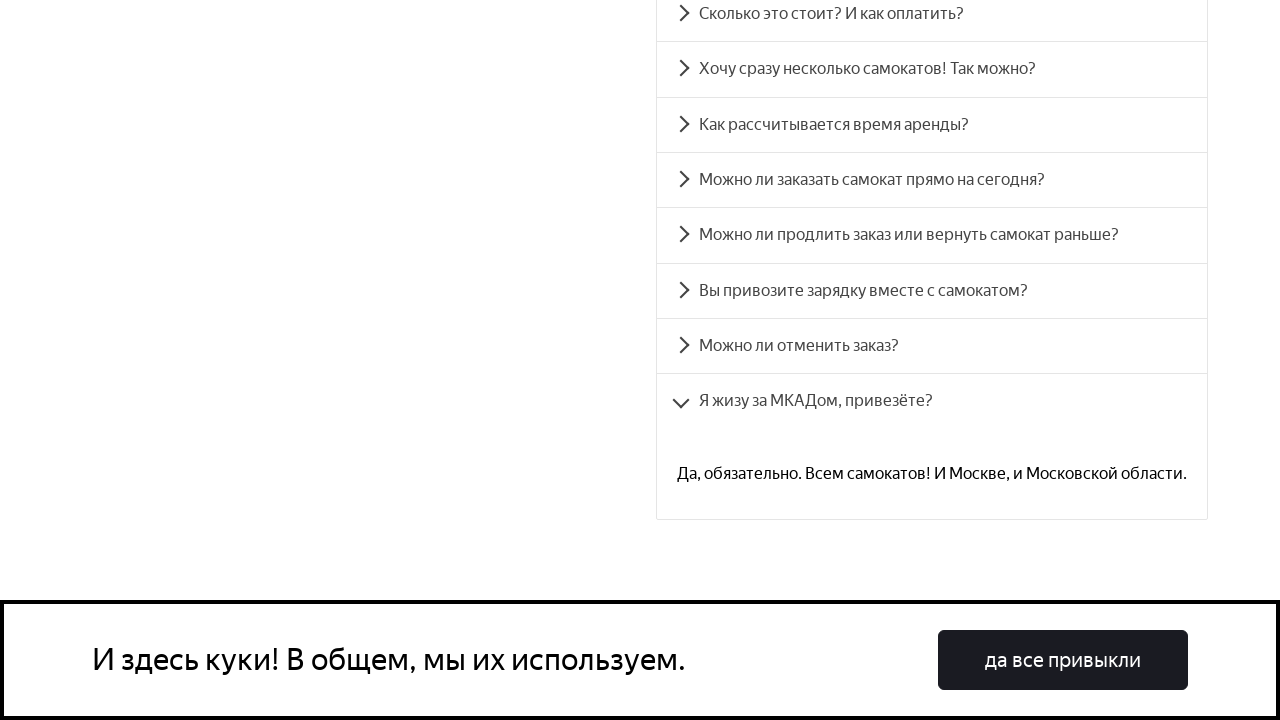